Demonstrates basic WebDriver methods by navigating to a website and retrieving the page title and current URL for verification purposes.

Starting URL: https://rahulshettyacademy.com/

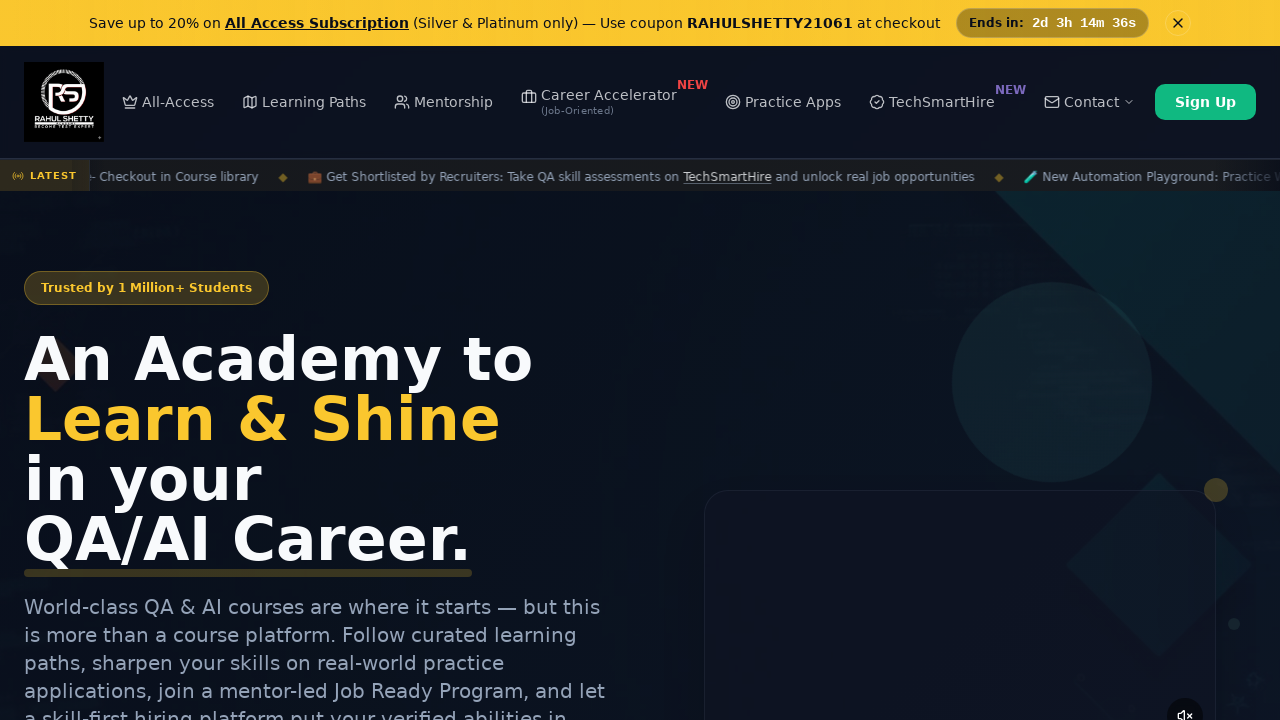

Retrieved page title
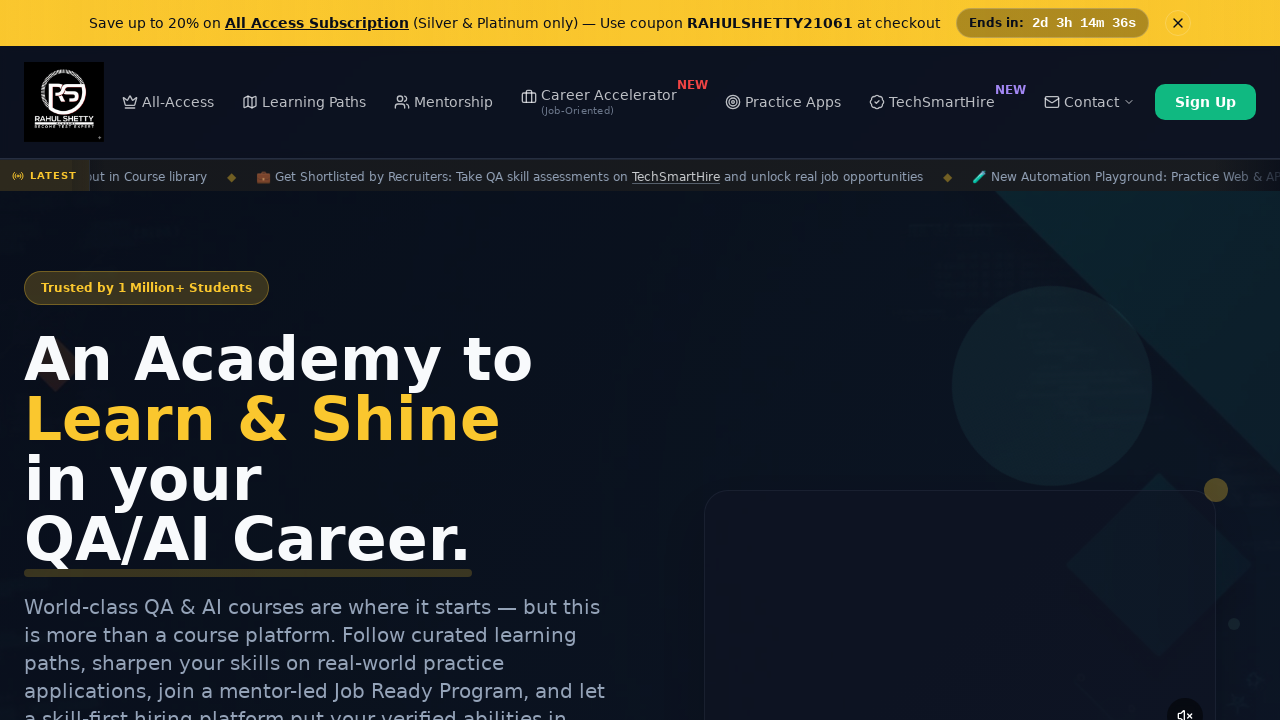

Retrieved current URL
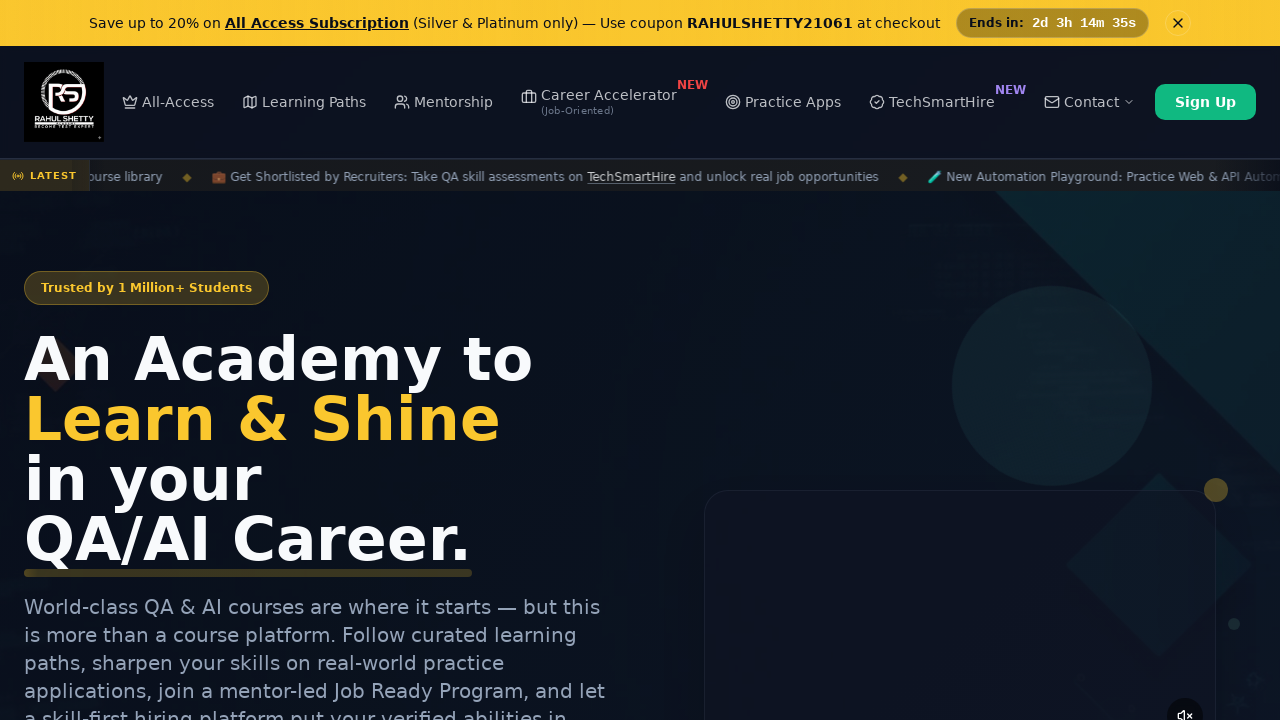

Waited for page to reach domcontentloaded state
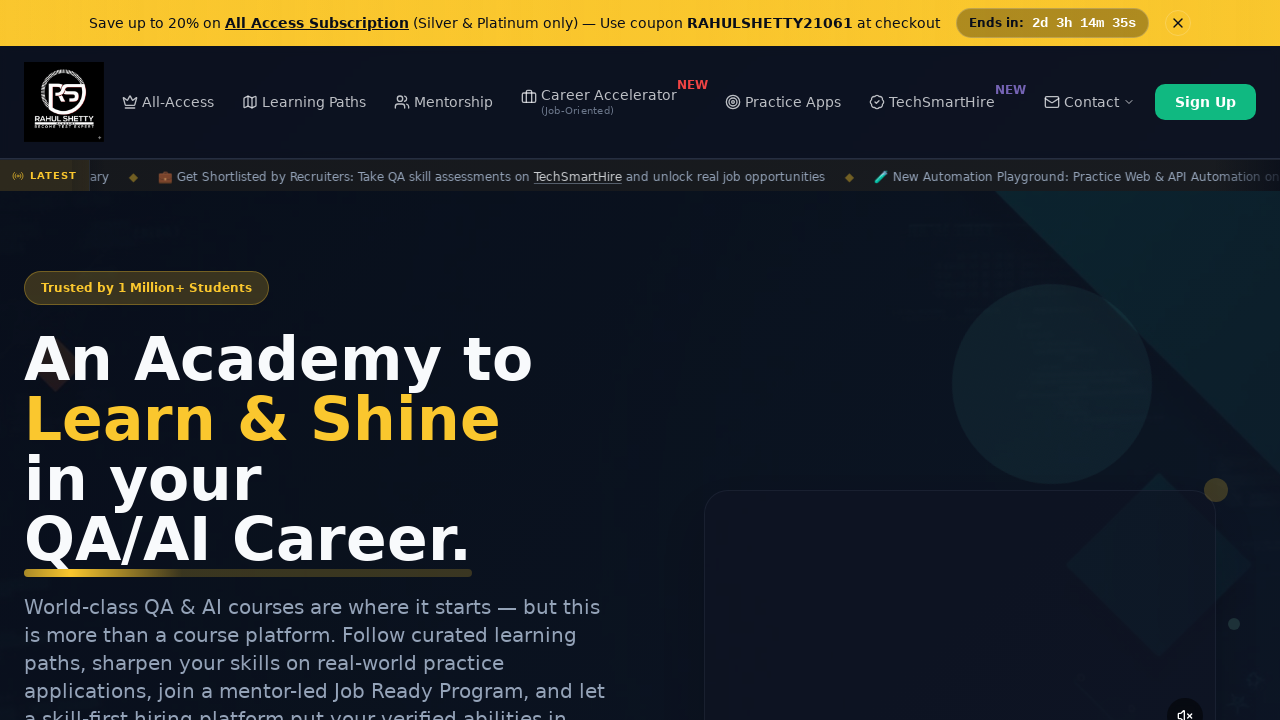

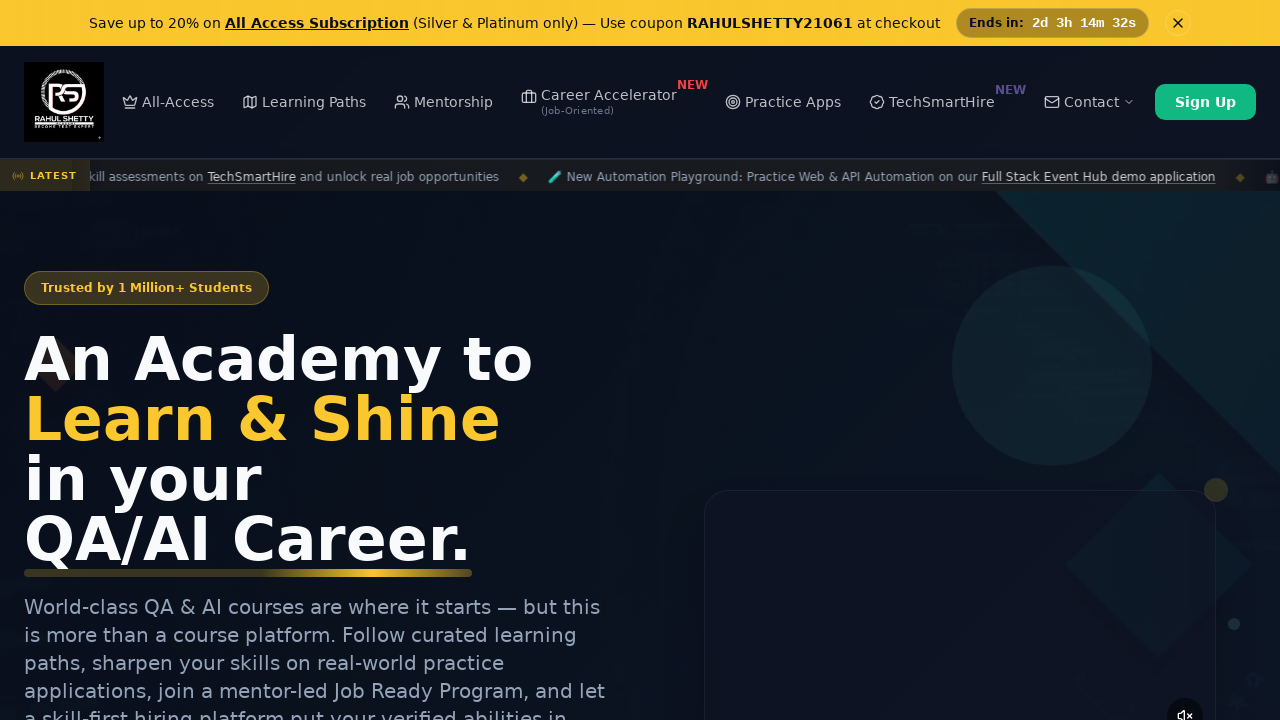